Tests dynamic loading by clicking start button and waiting for element to appear

Starting URL: https://the-internet.herokuapp.com/dynamic_loading/1

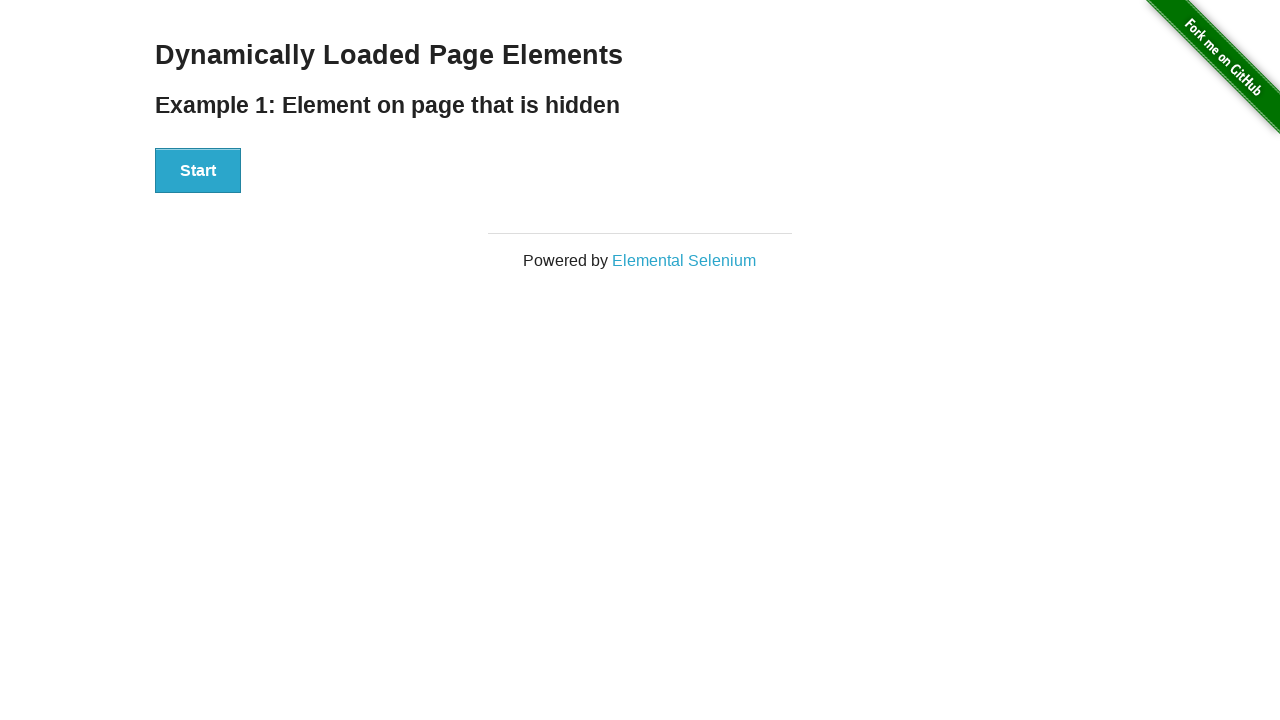

Clicked the Start button to initiate dynamic loading at (198, 171) on button
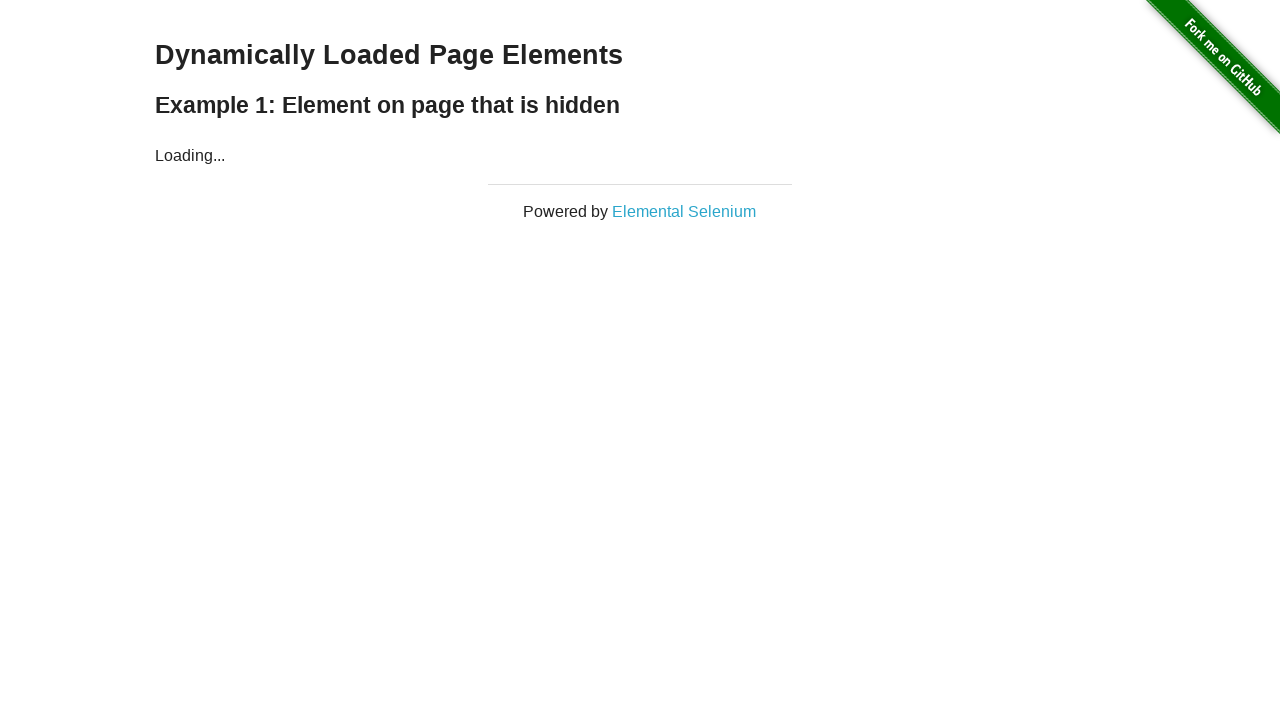

Dynamically loaded element appeared
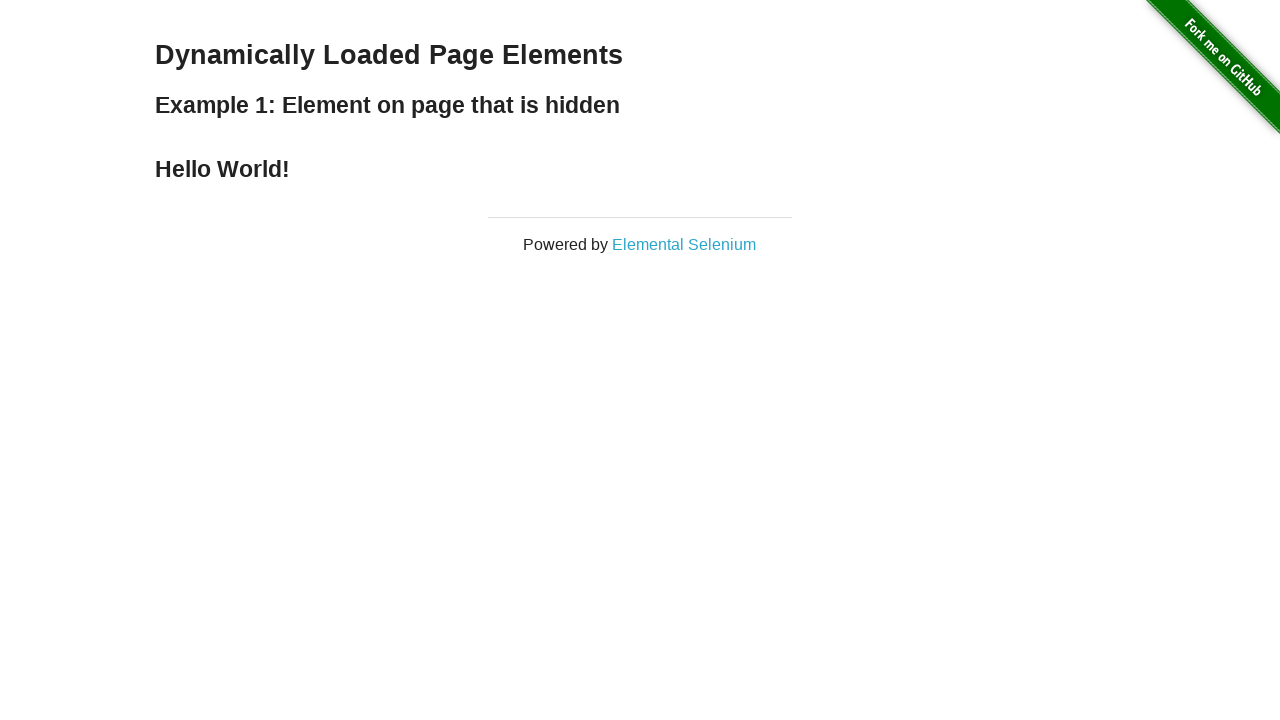

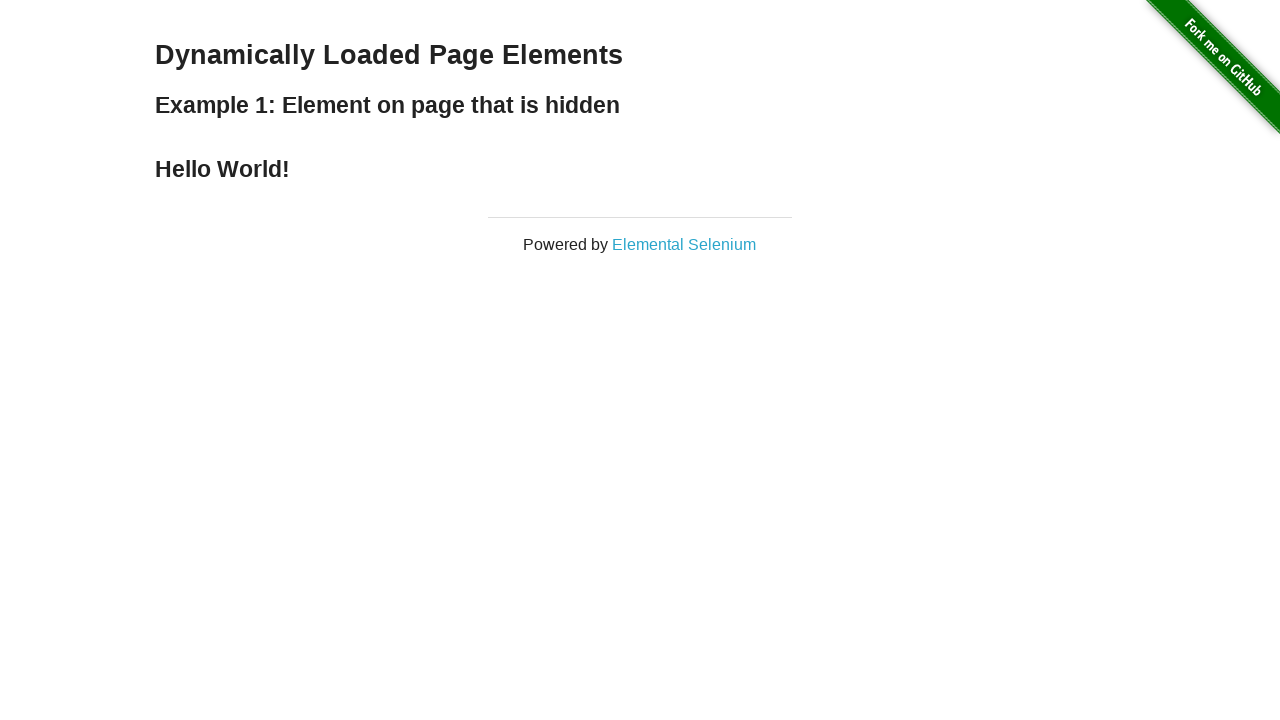